Navigates to Flipkart website and verifies it loads successfully

Starting URL: https://www.flipkart.com

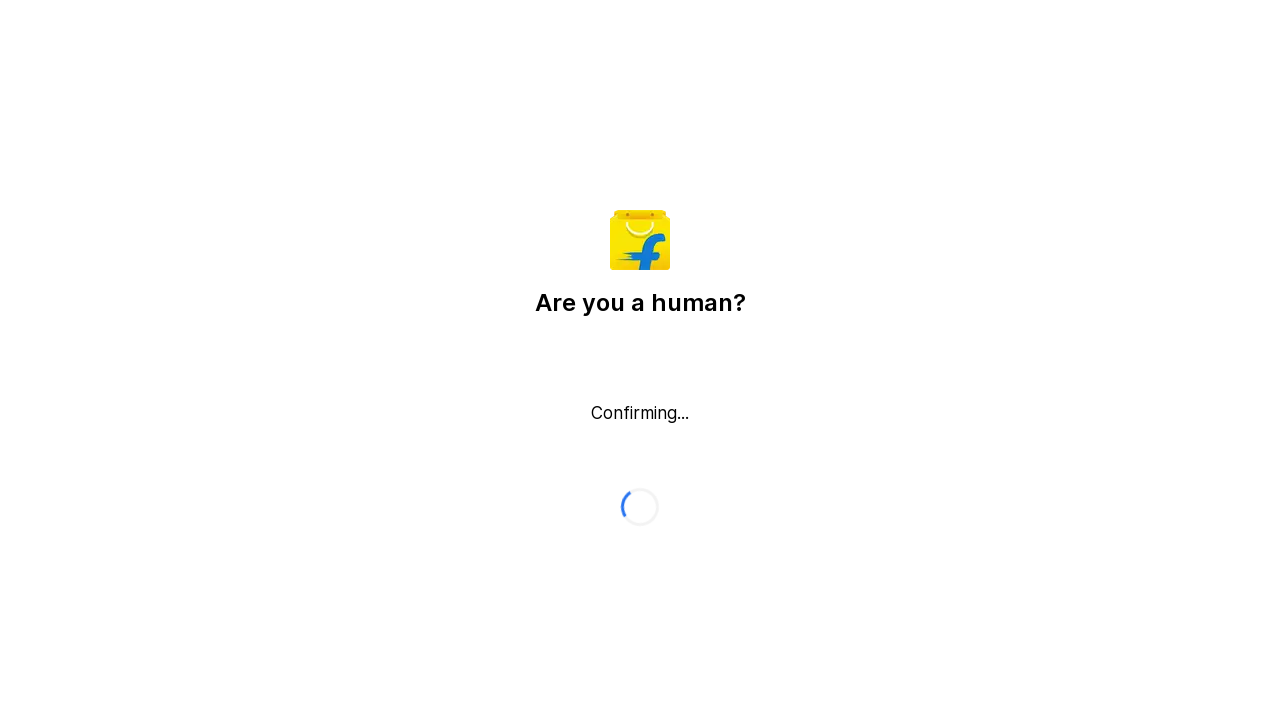

Waited for Flipkart website to load completely (networkidle state)
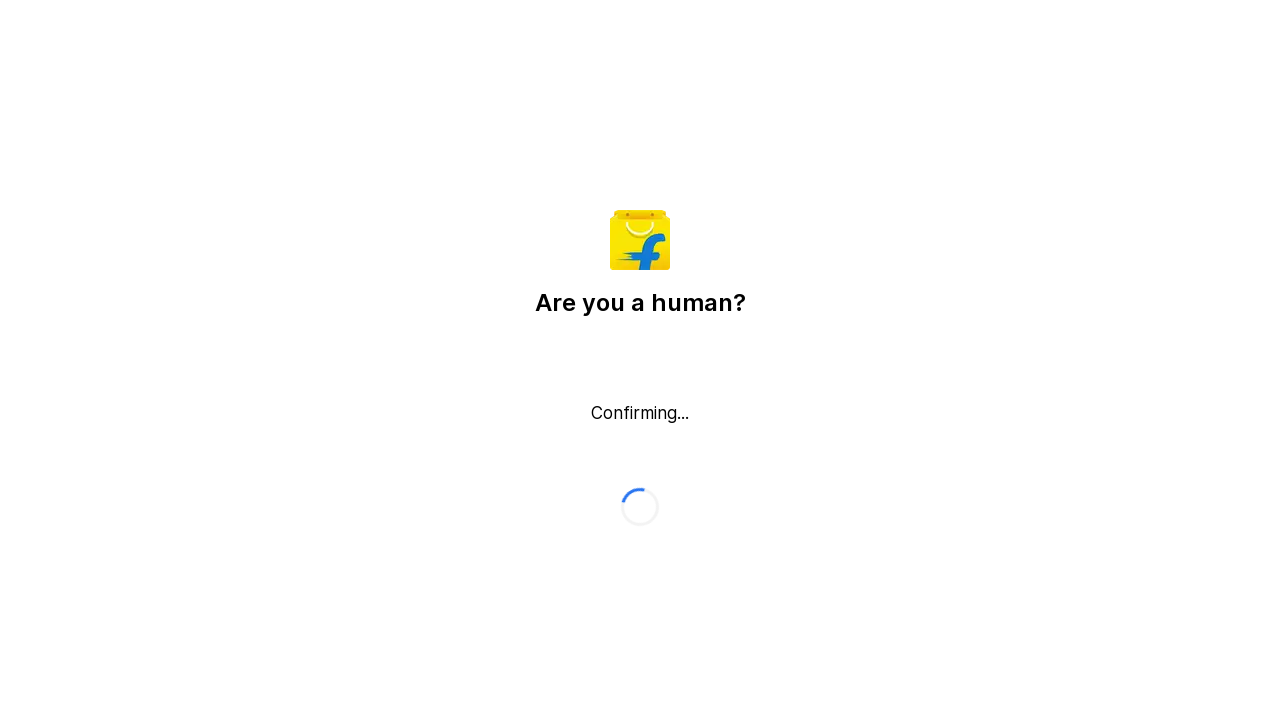

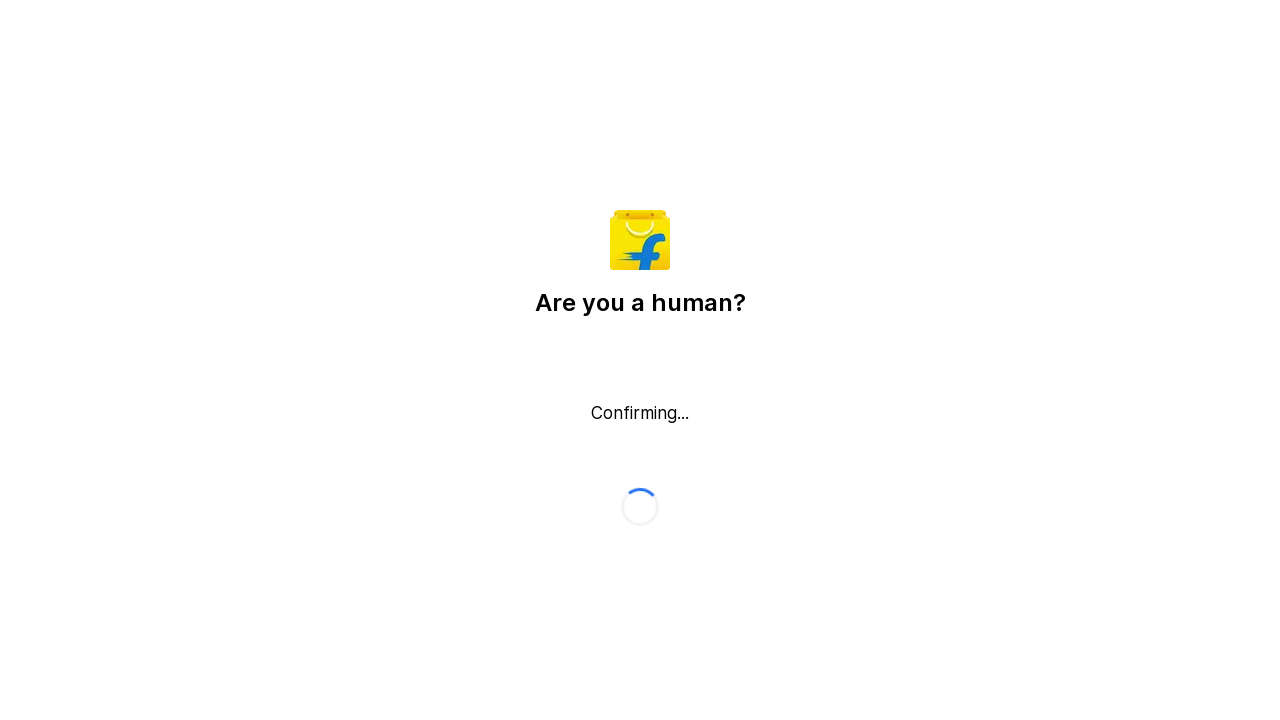